Tests double-click functionality by entering text in an input field and double-clicking a copy button to copy the text to another field

Starting URL: https://testautomationpractice.blogspot.com/

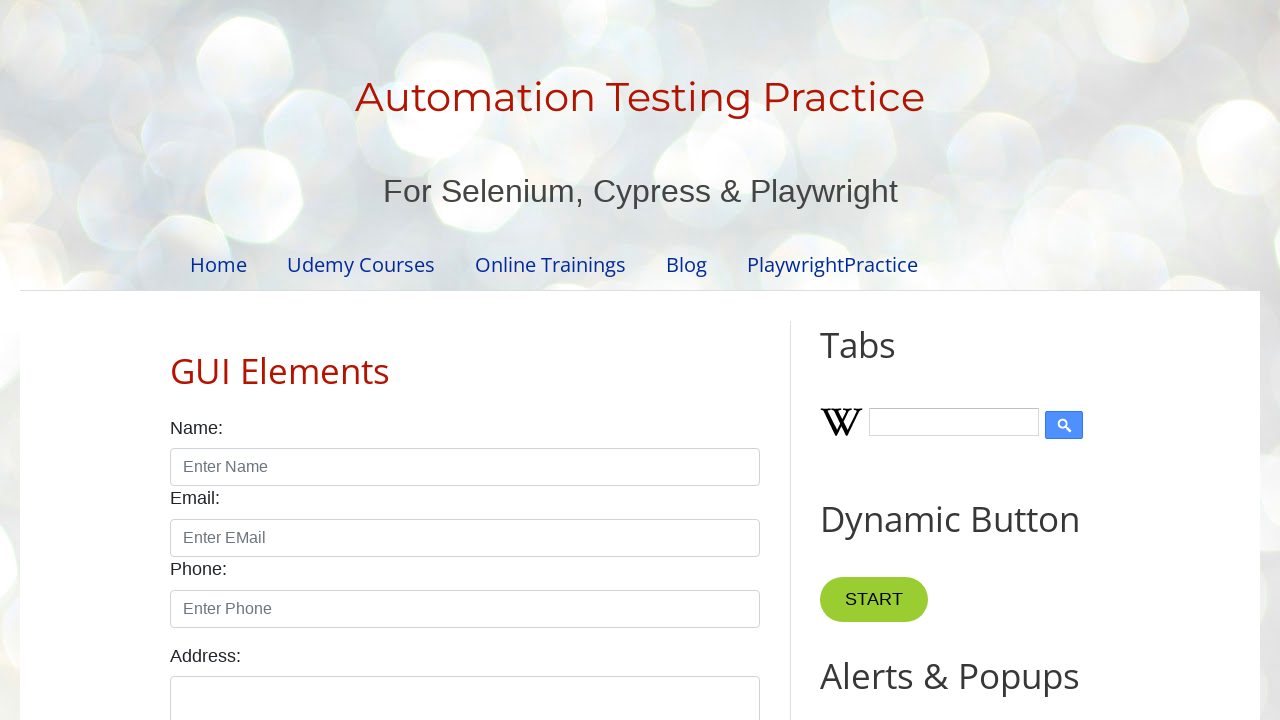

Filled first input field with 'Monkey D Luffy' on input#field1
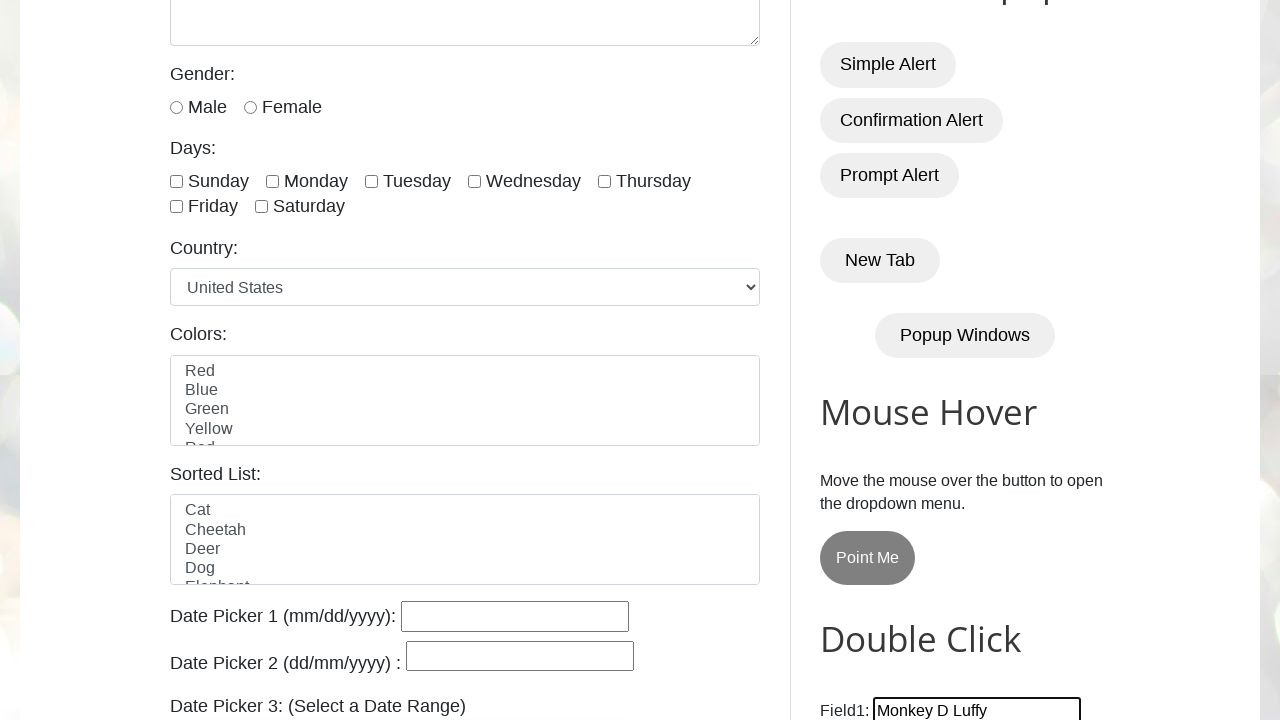

Double-clicked the copy button to copy text to second field at (885, 360) on xpath=//button[normalize-space()='Copy Text']
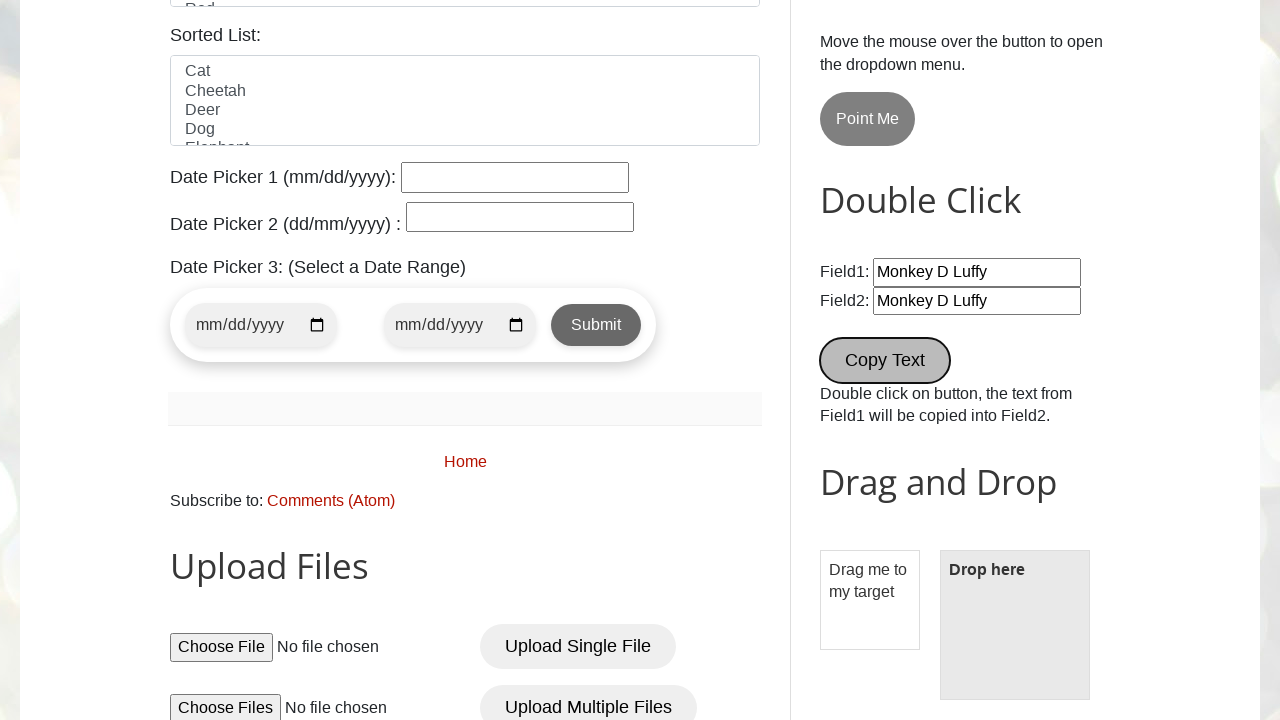

Waited 500ms for text to be copied to second field
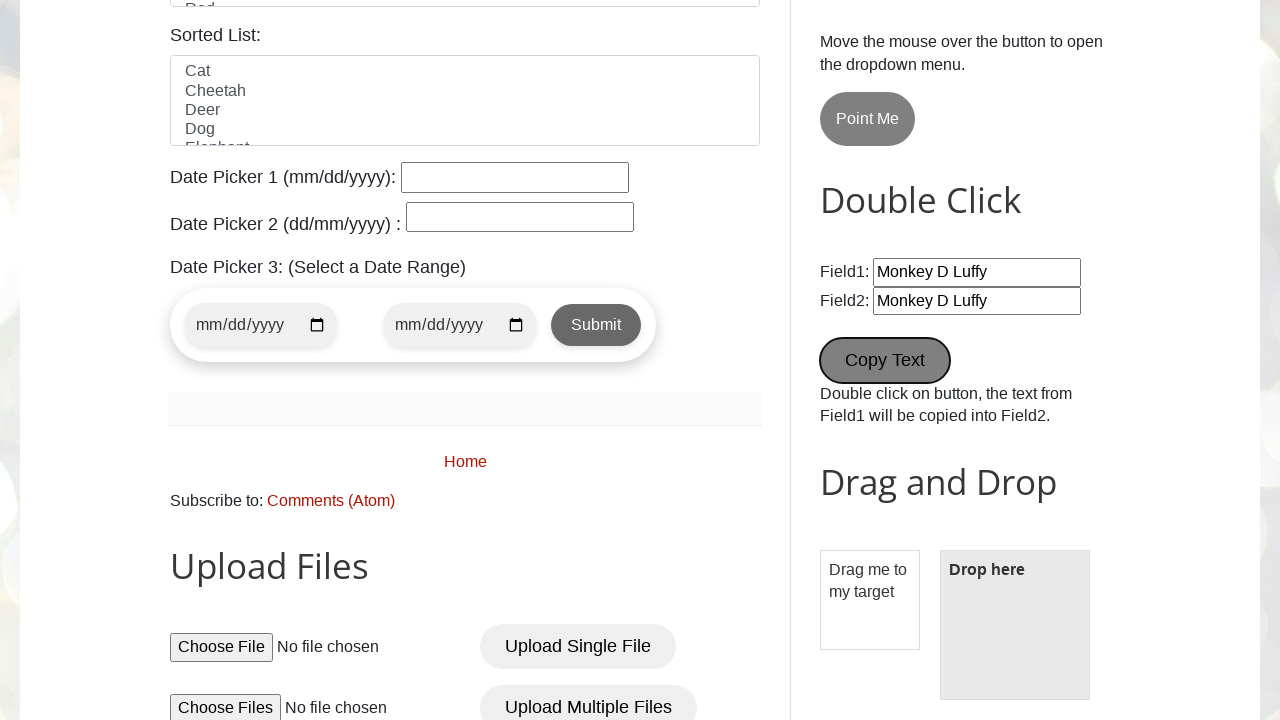

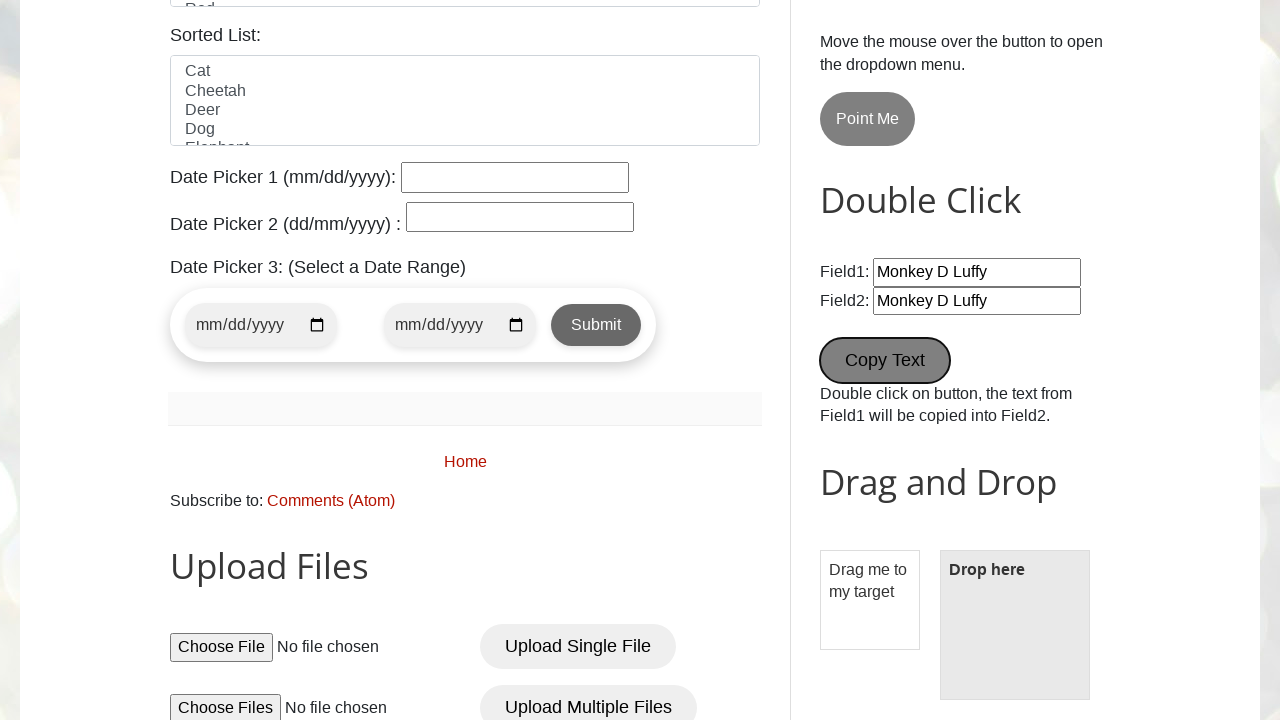